Navigates to tokopedia.com and waits for the page to load

Starting URL: https://tokopedia.com

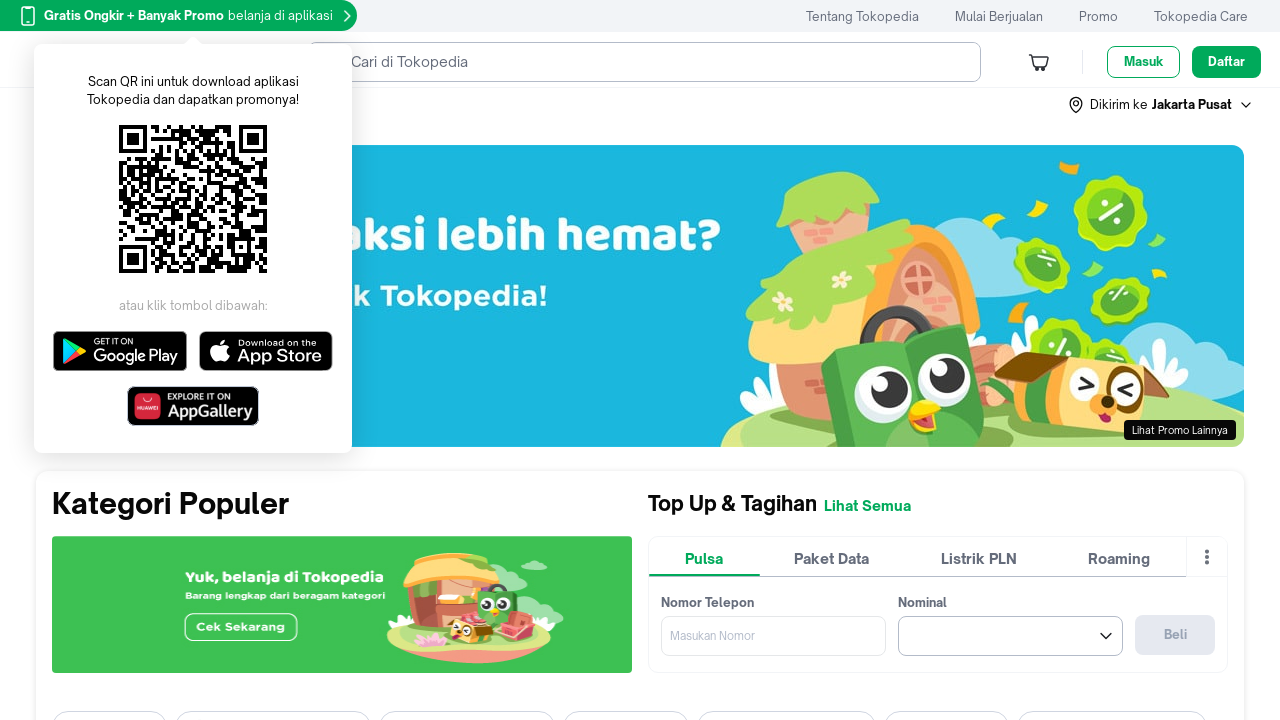

Page loaded with domcontentloaded state
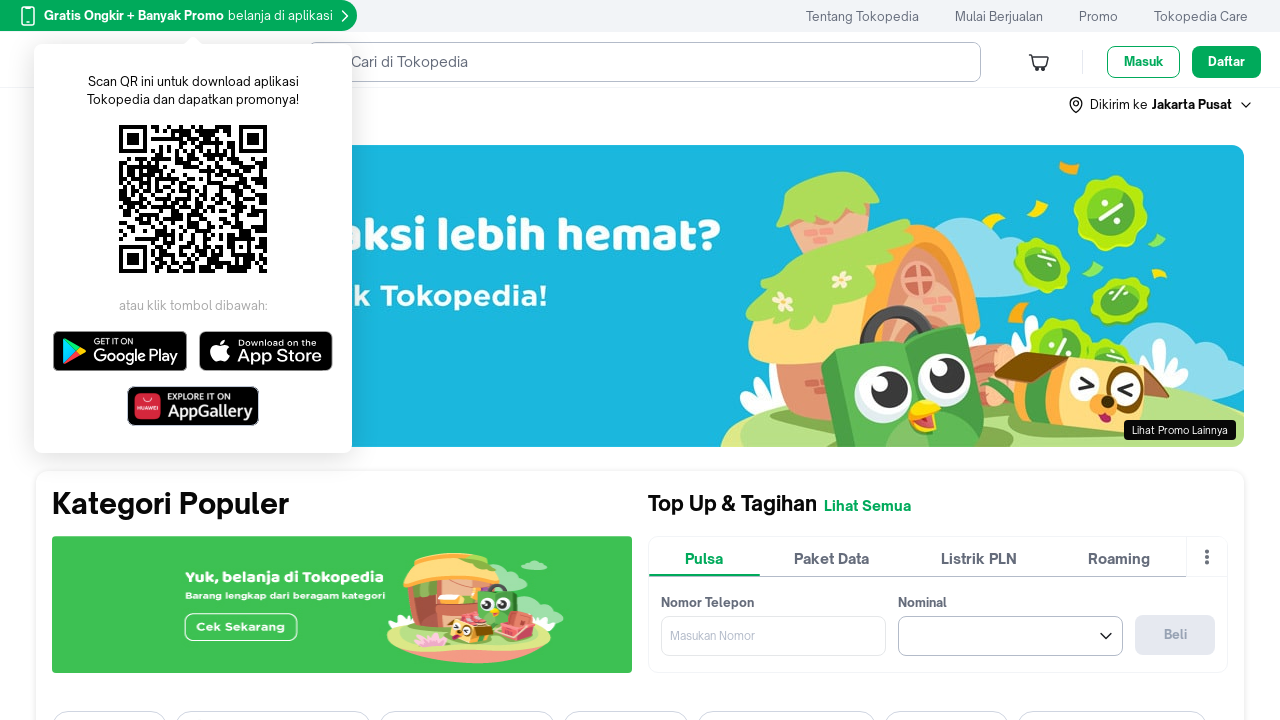

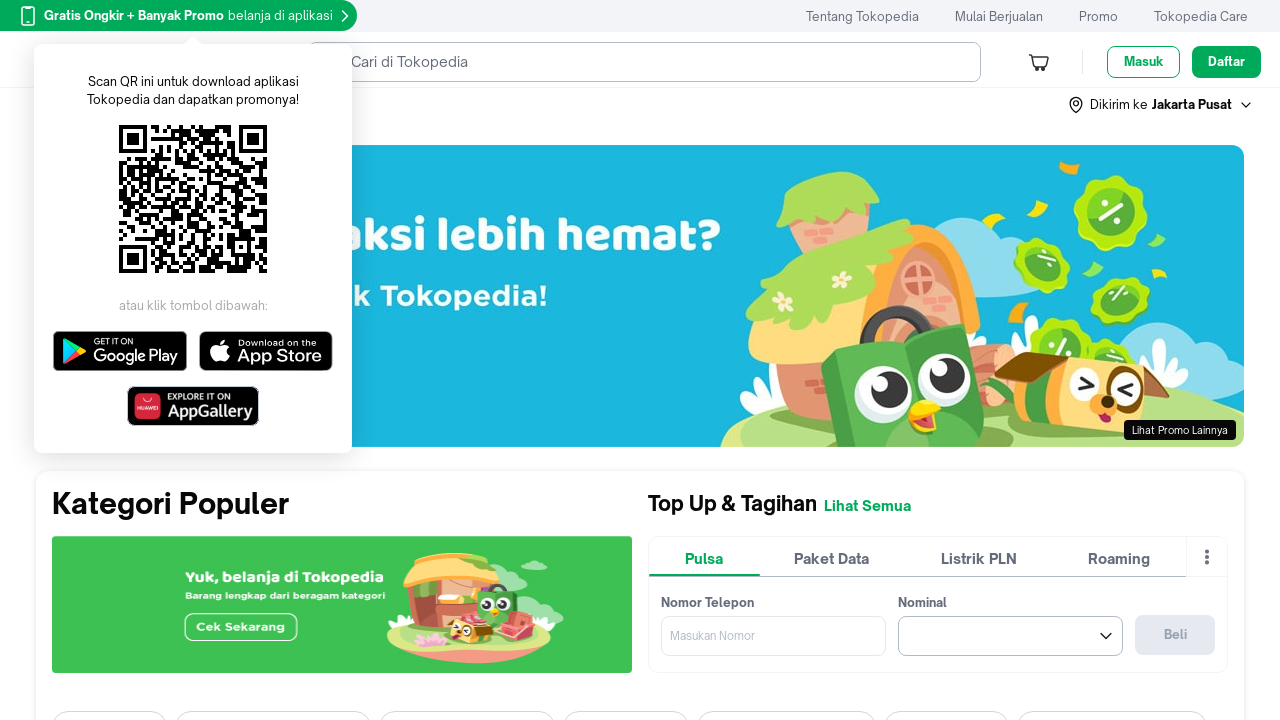